Tests the housing search functionality on the French CROUS student housing website by entering a city name, selecting from autocomplete suggestions, setting a maximum price, and submitting the search to view results.

Starting URL: https://trouverunlogement.lescrous.fr/

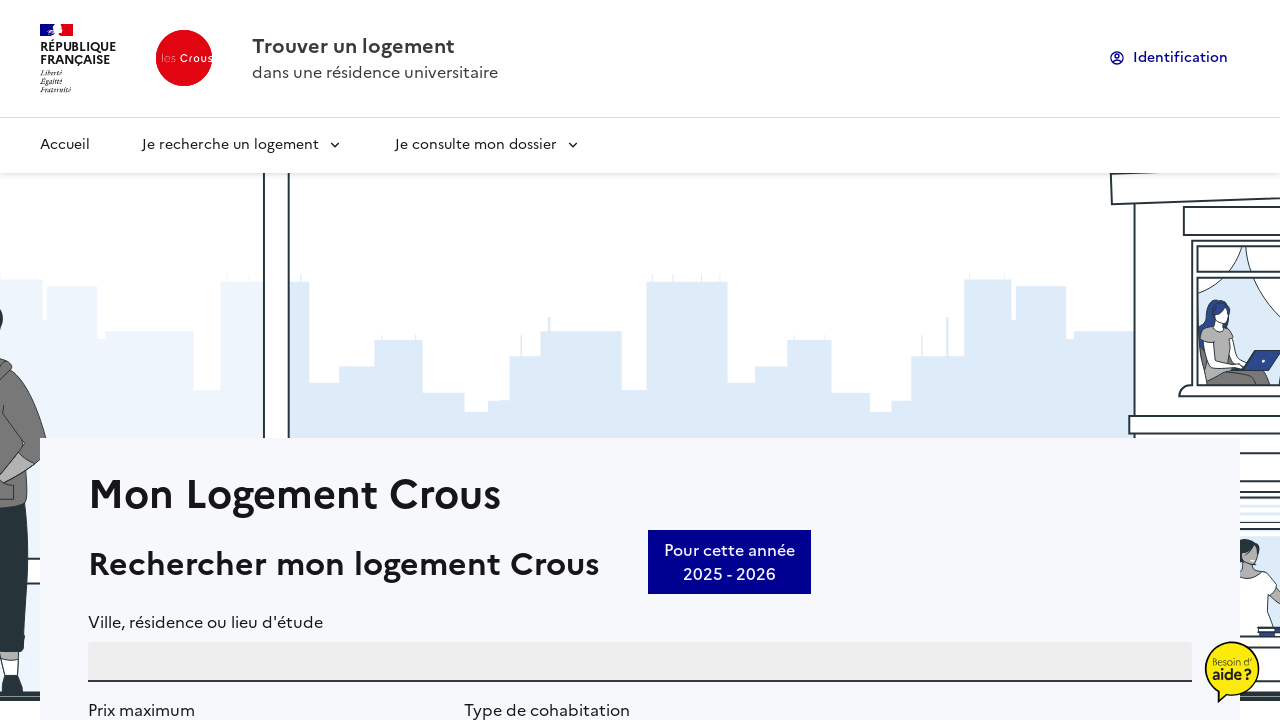

Filled city autocomplete input with 'Le Bourget-du-Lac (73370)' on #PlaceAutocompletearia-autocomplete-1-input
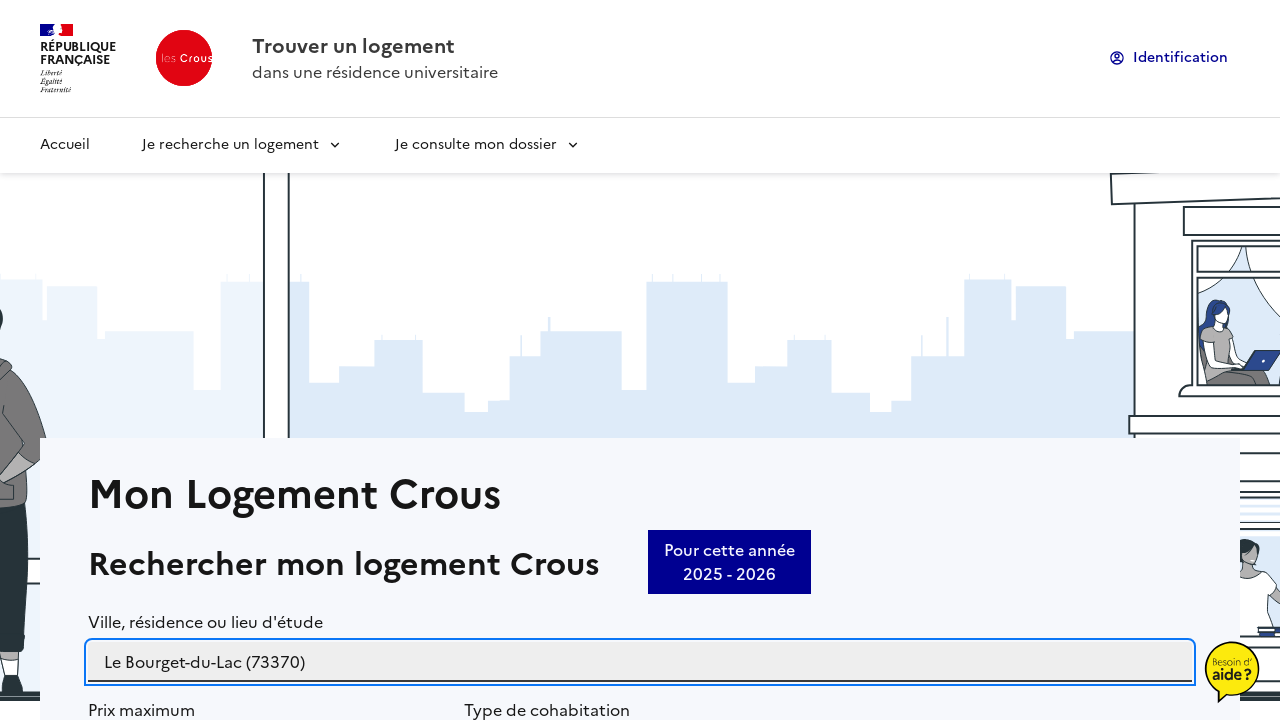

Autocomplete suggestions appeared
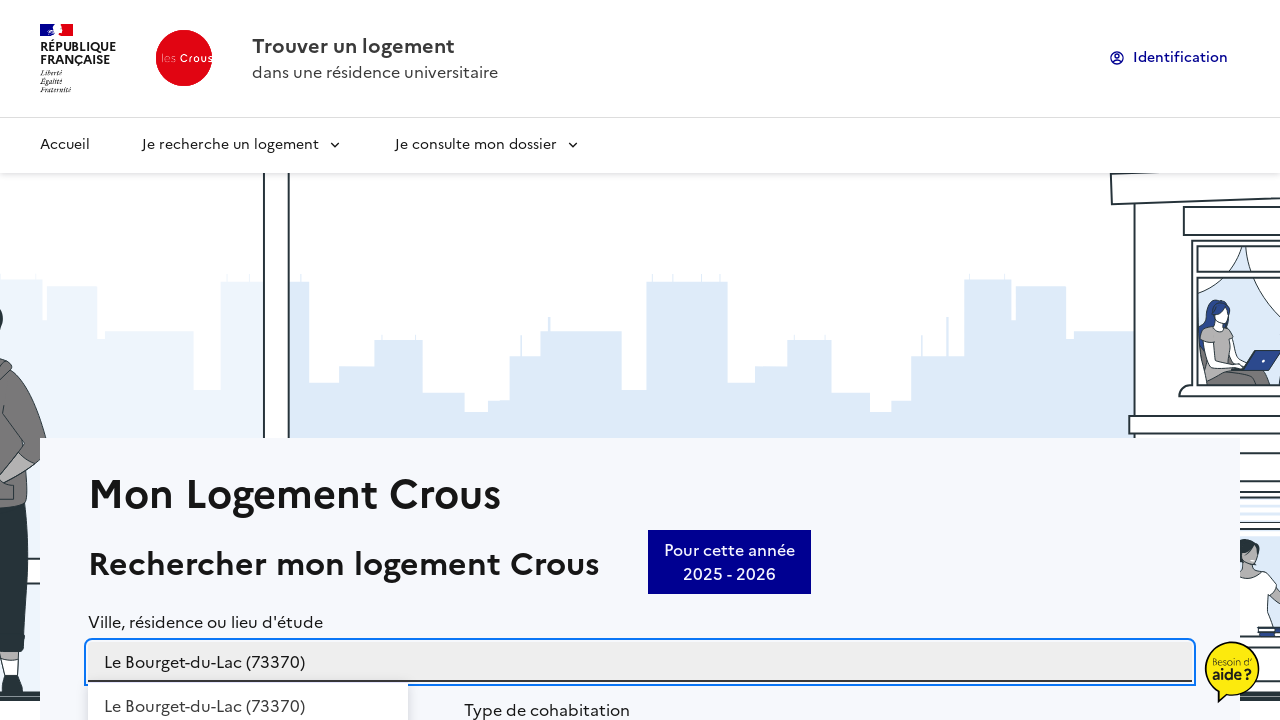

Selected first autocomplete suggestion at (248, 696) on (//li[contains(@class, 'PlaceAutocomplete__option')])[1]
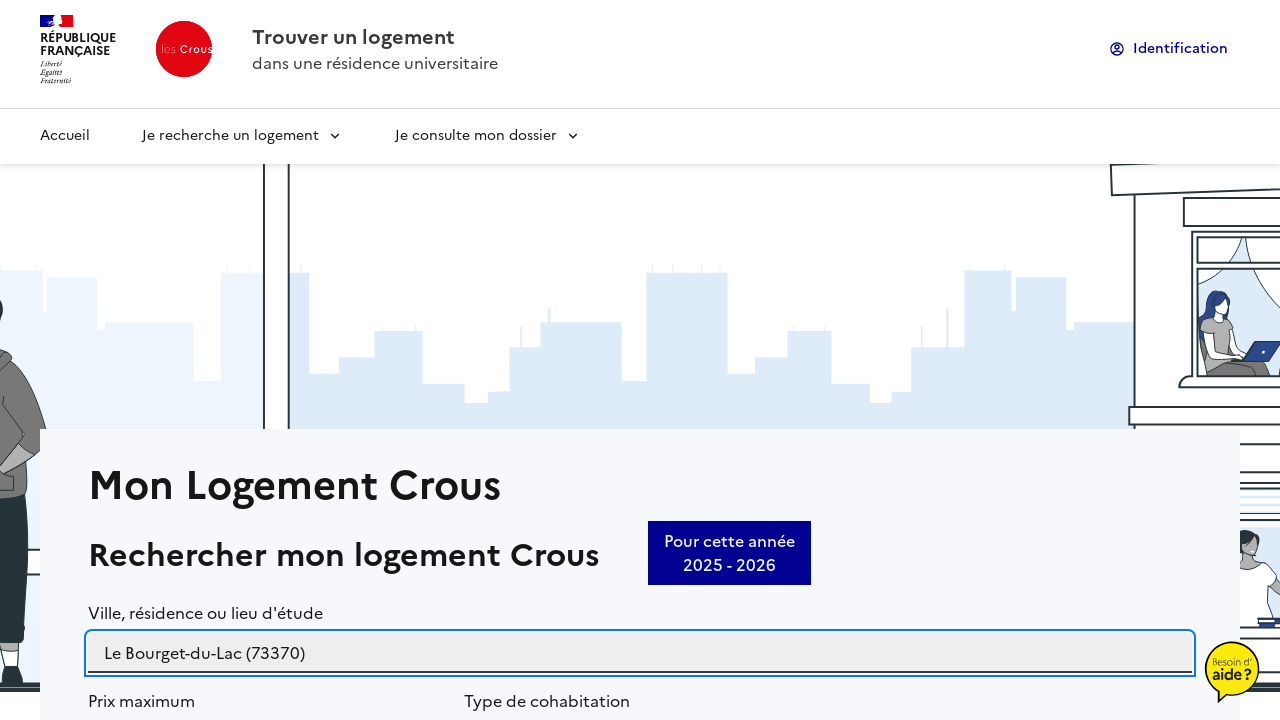

Set maximum price to 500 on #SearchFormPrice
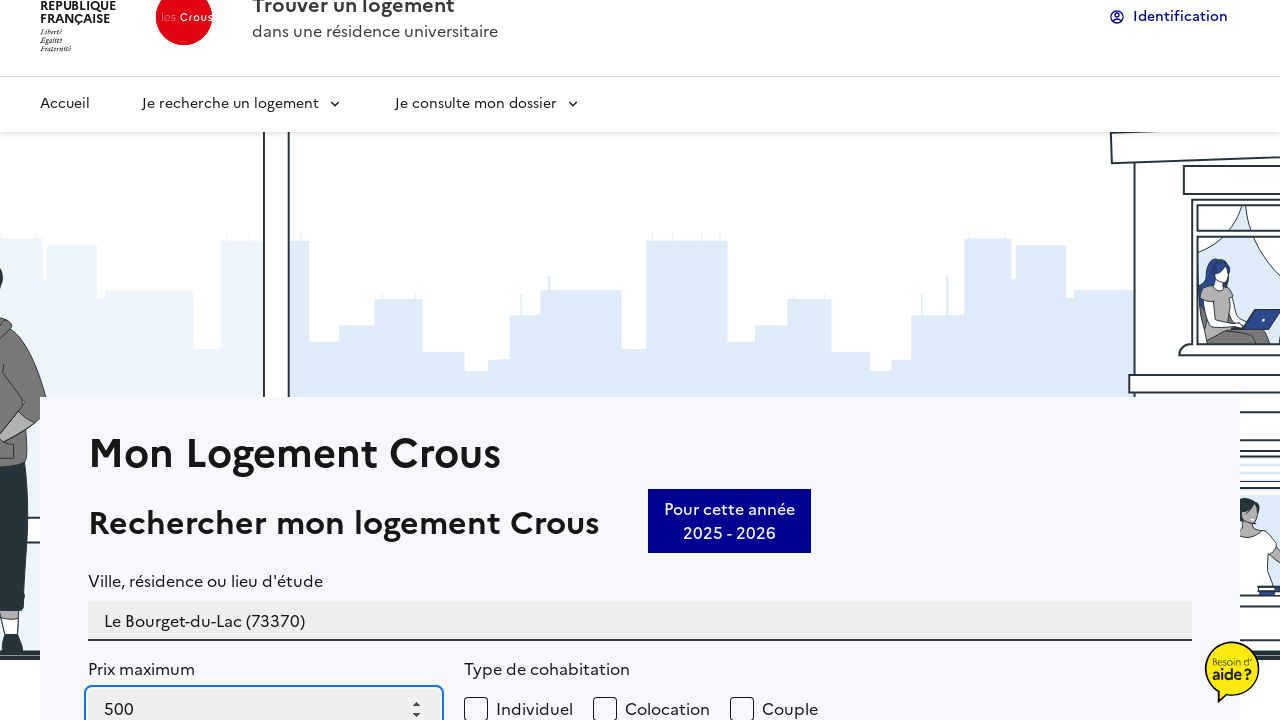

Clicked search button to submit housing search at (1093, 360) on button:has-text('Lancer une recherche')
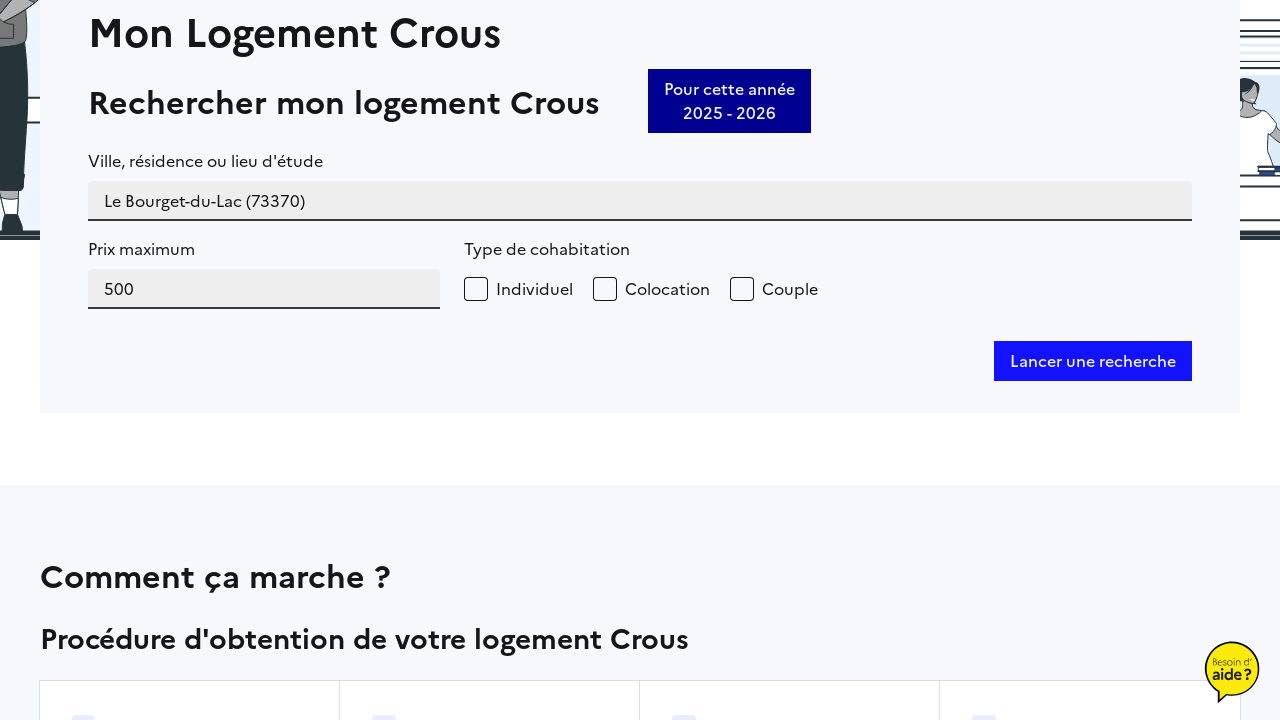

Search results loaded successfully
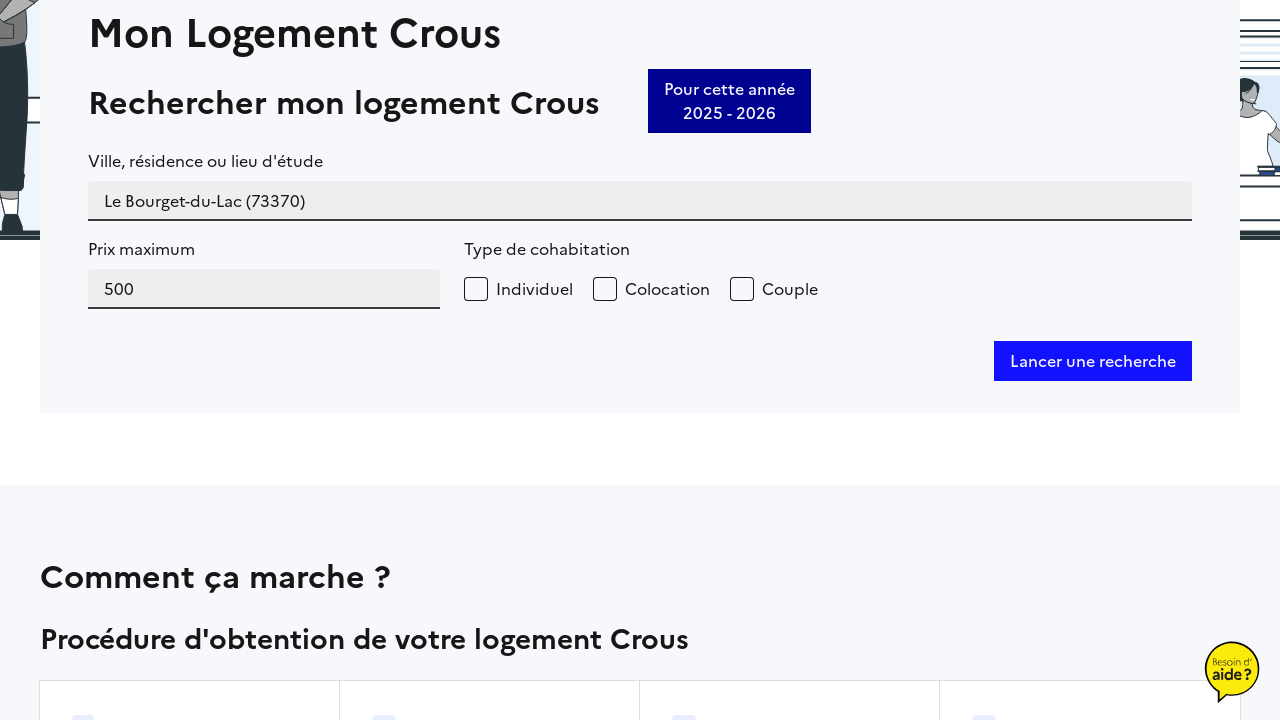

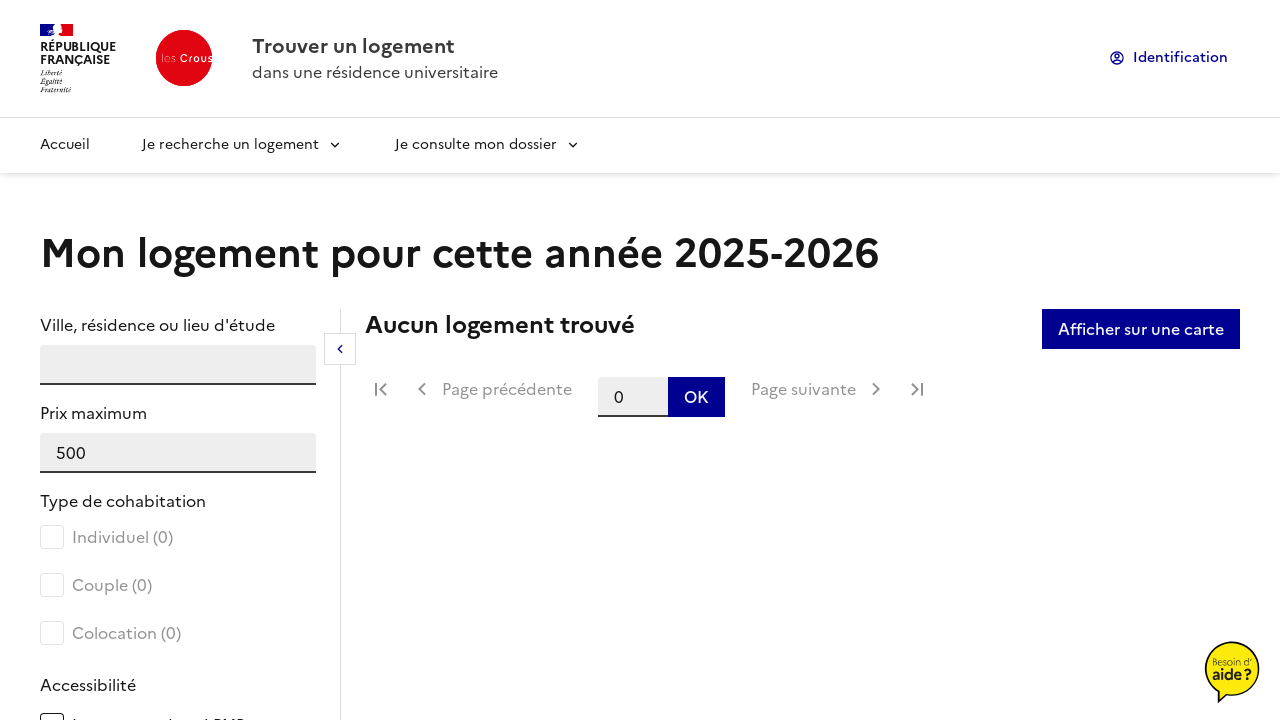